Navigates to the Author/About page by clicking the Author button and verifies the URL

Starting URL: https://www.automatedtestingwithtuyen.com

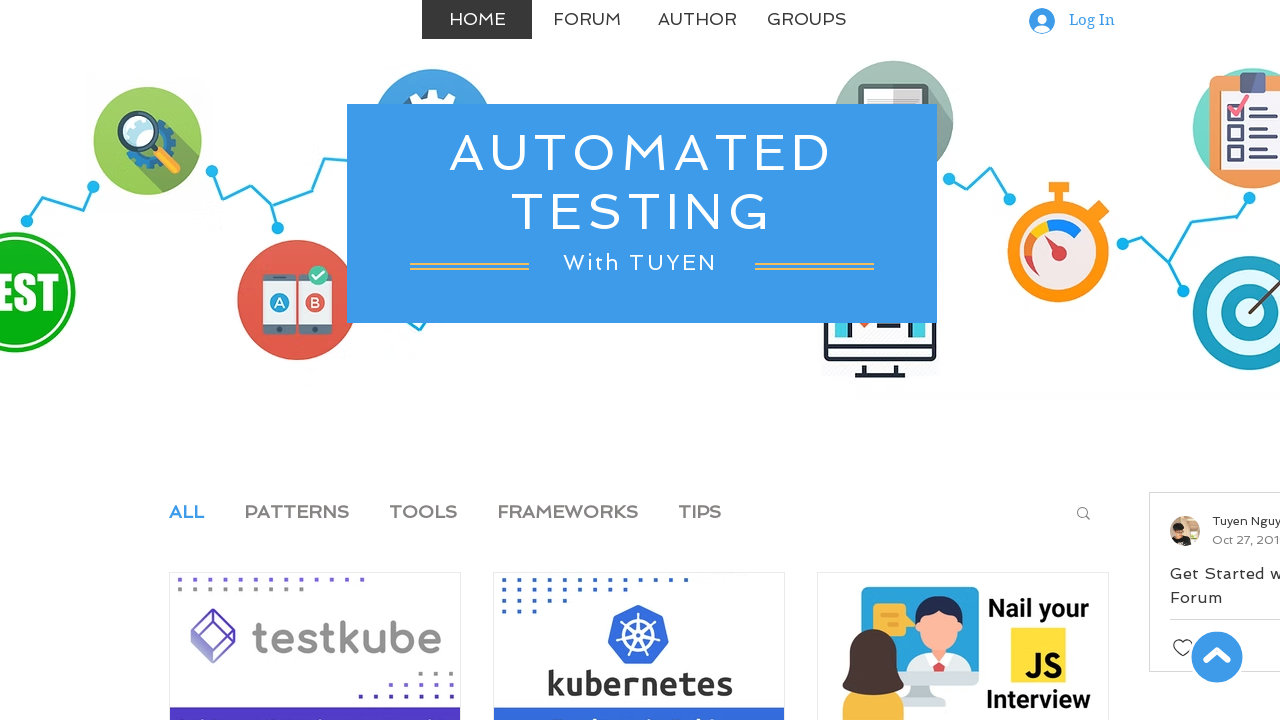

Clicked Author button to navigate to about page at (697, 20) on a:has-text('Author'), button:has-text('Author'), a:has-text('About'), [href*='ab
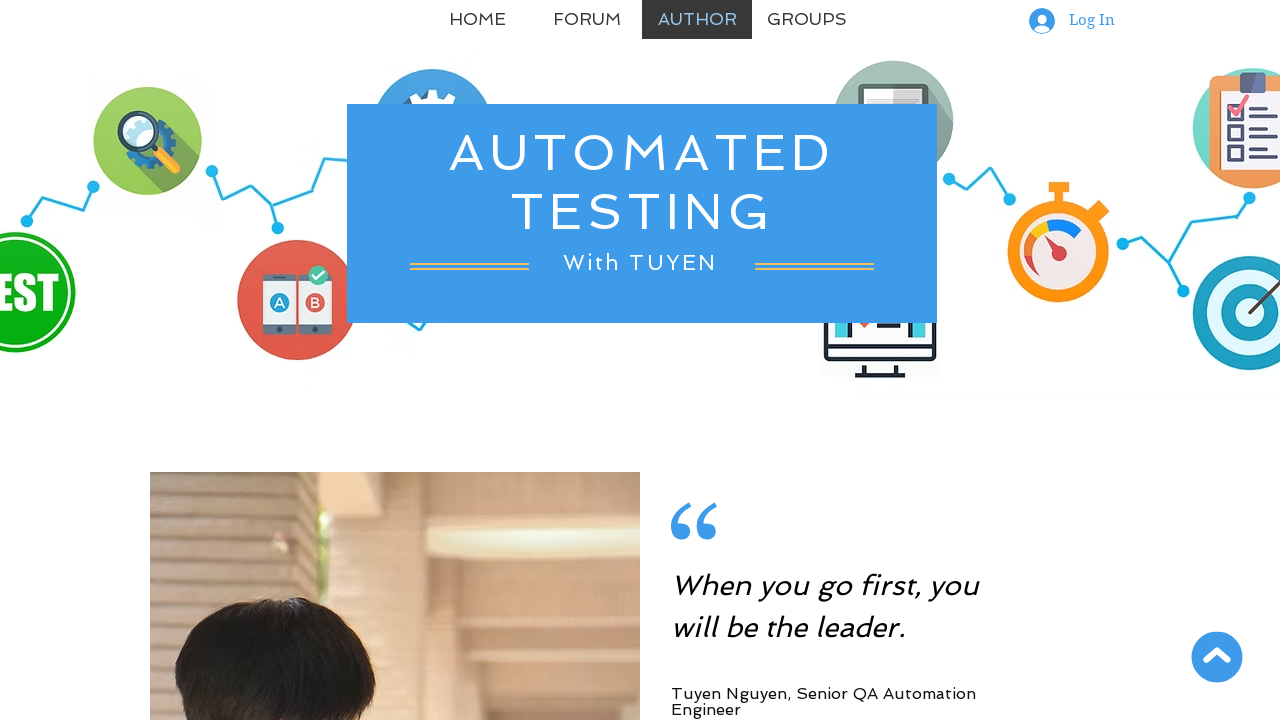

Verified navigation to Author/About page - URL is https://www.automatedtestingwithtuyen.com/about
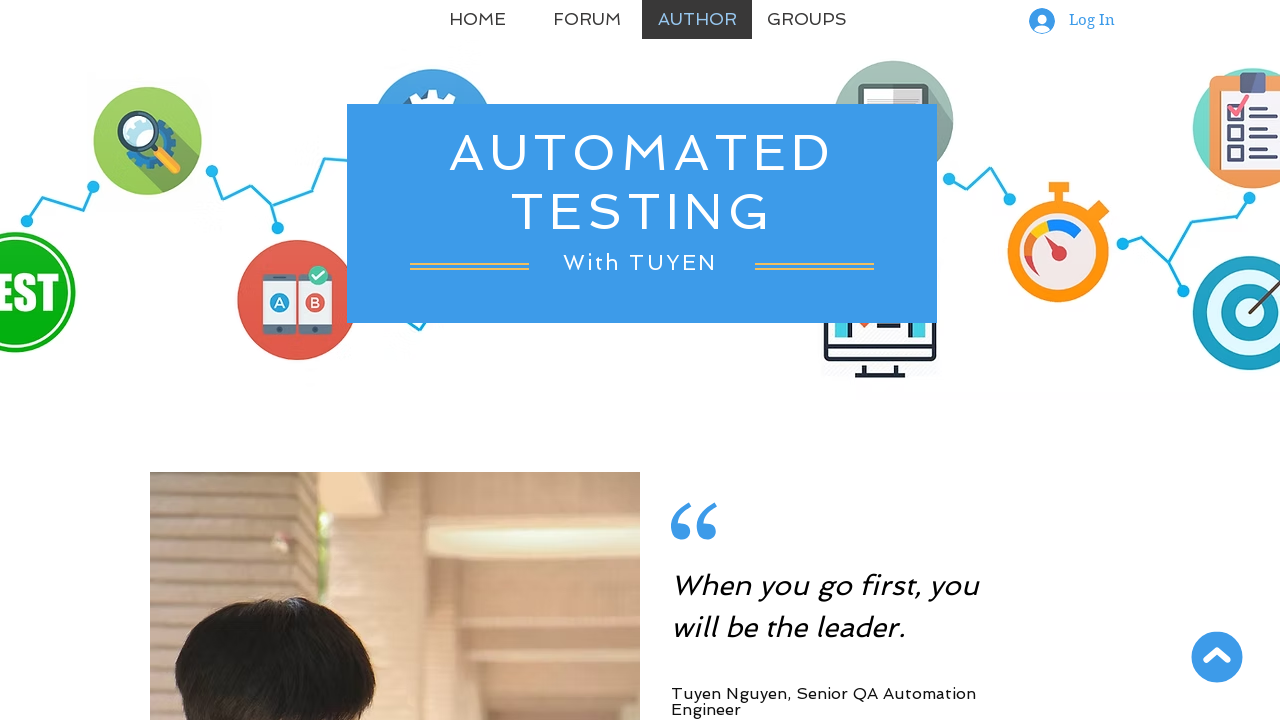

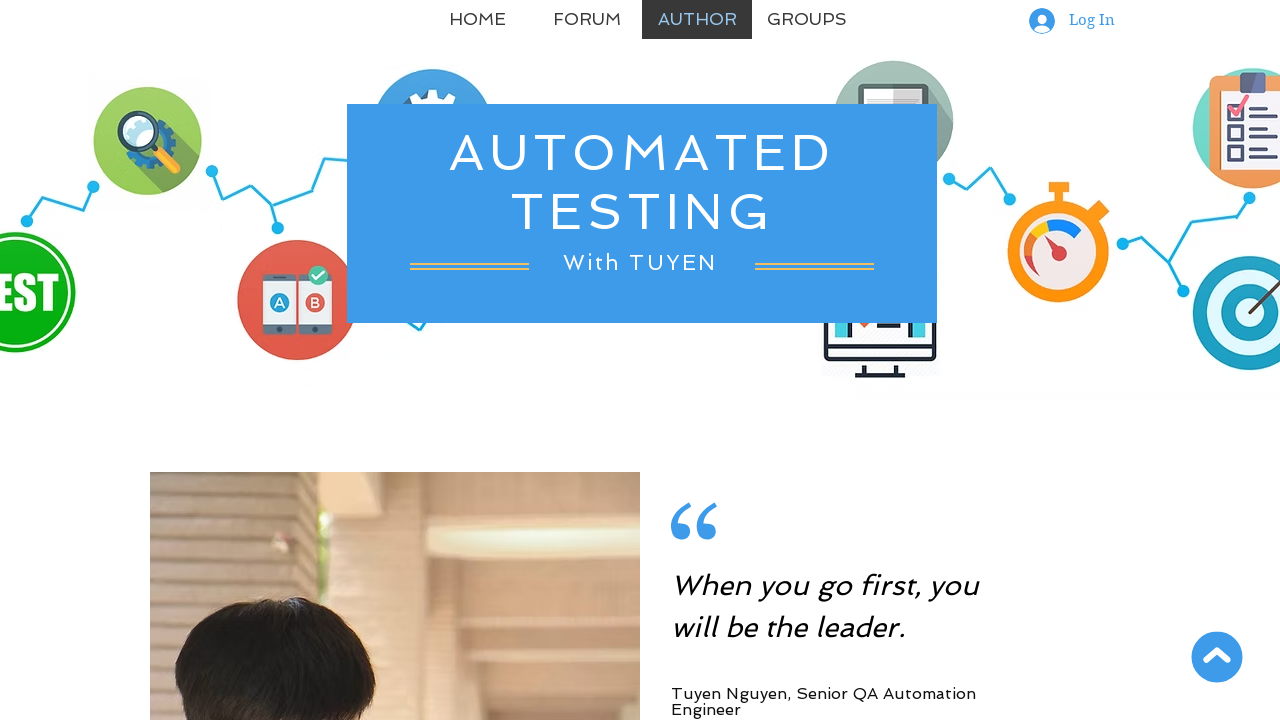